Tests handling of different types of JavaScript alerts including simple alert, confirm dialog, and prompt dialog by clicking buttons and accepting/dismissing the alerts

Starting URL: https://vinothqaacademy.com/alert-and-popup/

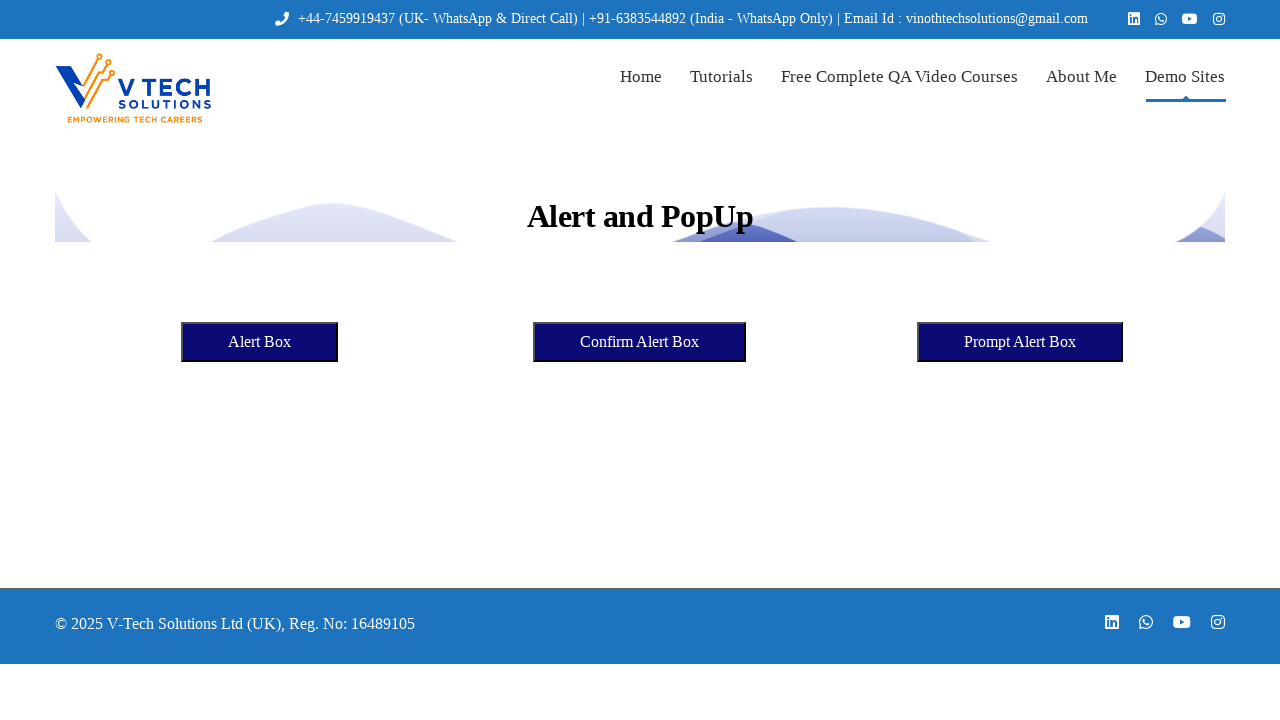

Clicked alert box button at (260, 342) on button[name='alertbox']
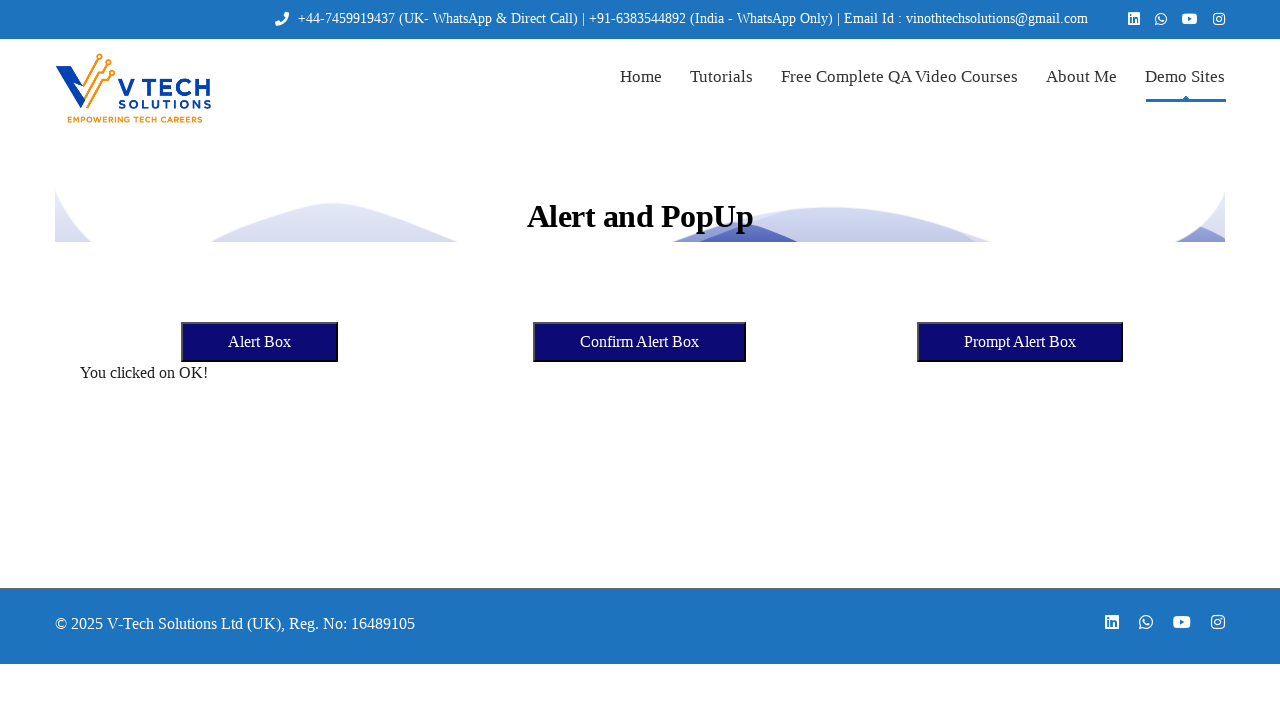

Set up dialog handler to accept alerts
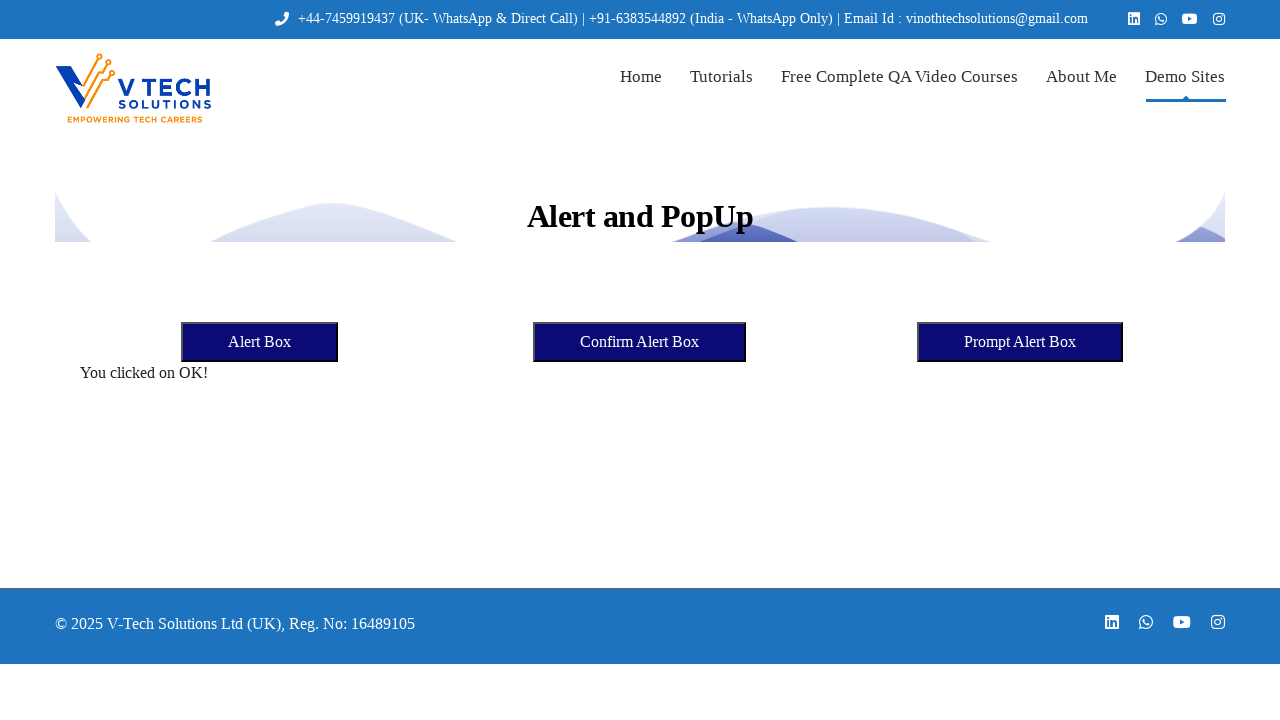

Waited for alert to be processed
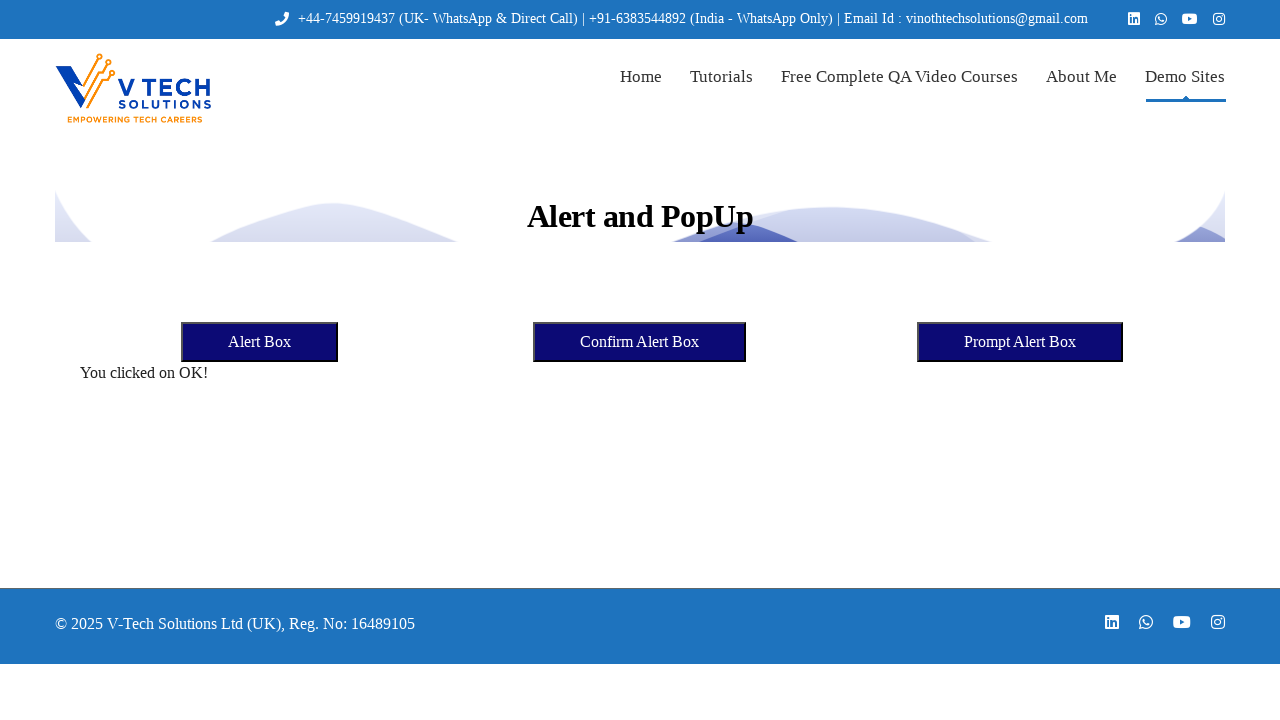

Clicked confirm alert box button at (640, 342) on button[name='confirmalertbox']
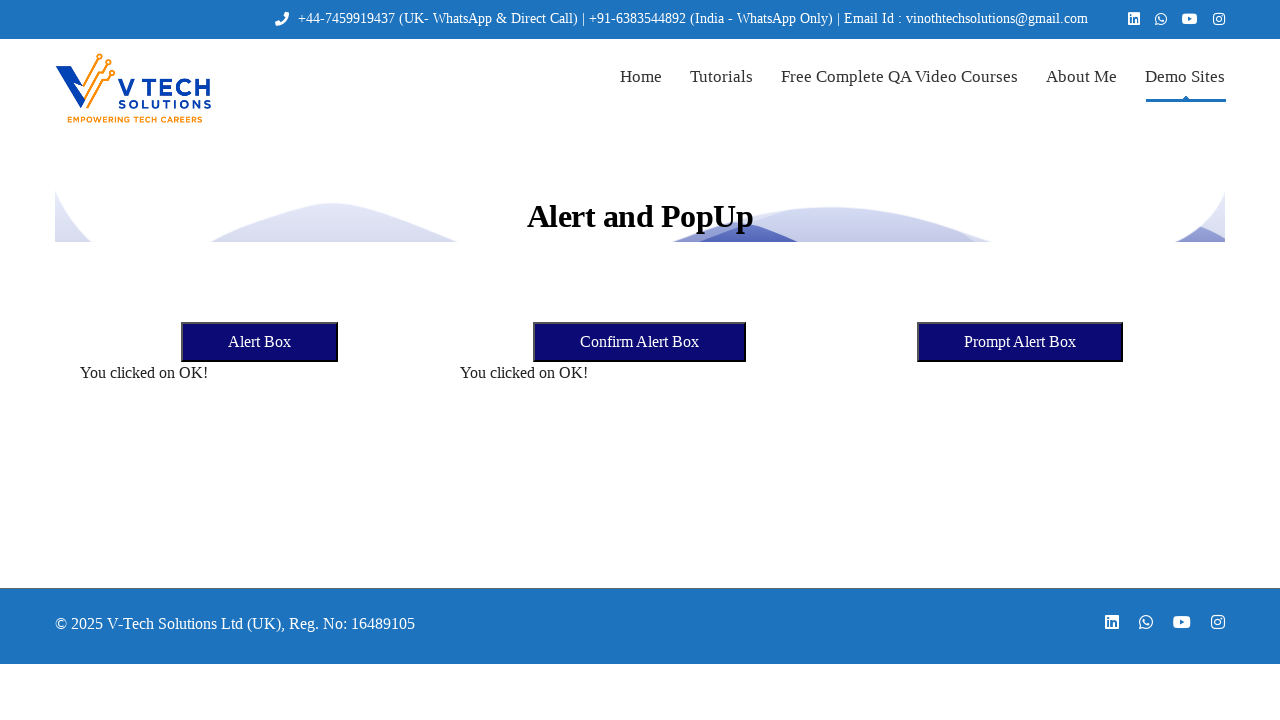

Waited for confirm alert to be processed
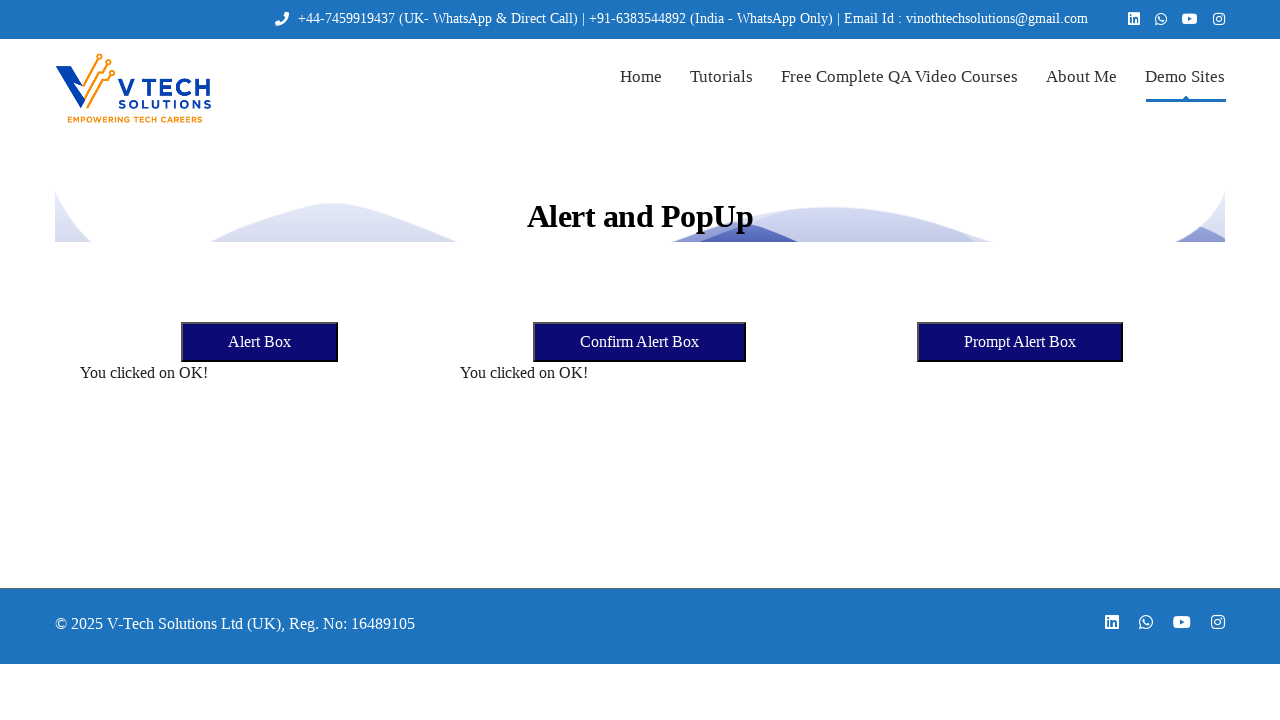

Set up dialog handler to dismiss next alert
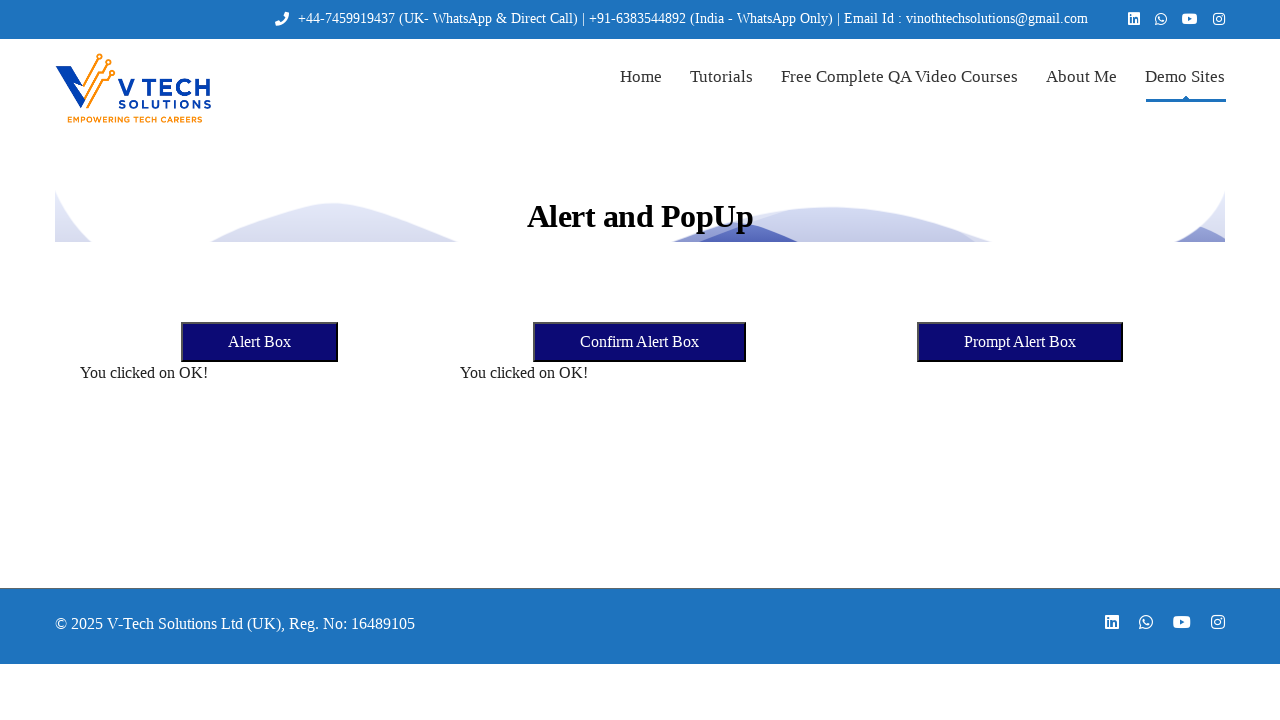

Clicked confirm alert box button to dismiss at (640, 342) on button[name='confirmalertbox']
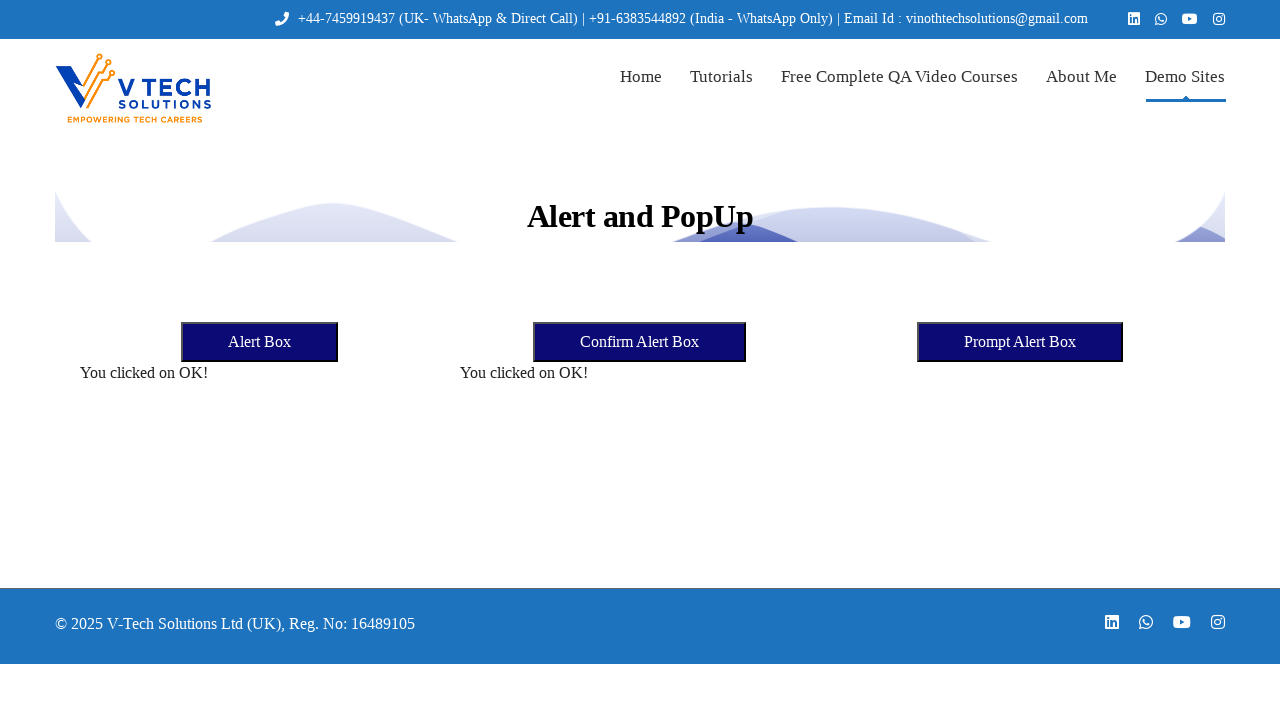

Waited for dismiss action to complete
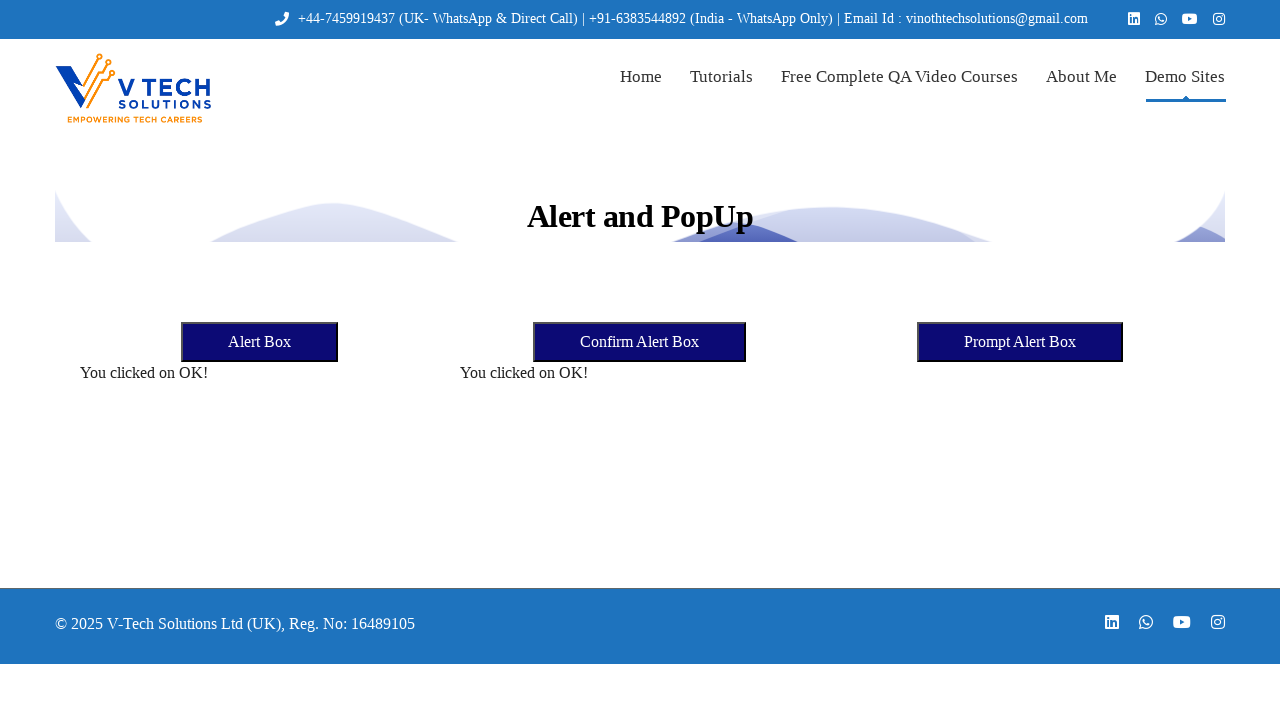

Set up dialog handler to accept prompt alert
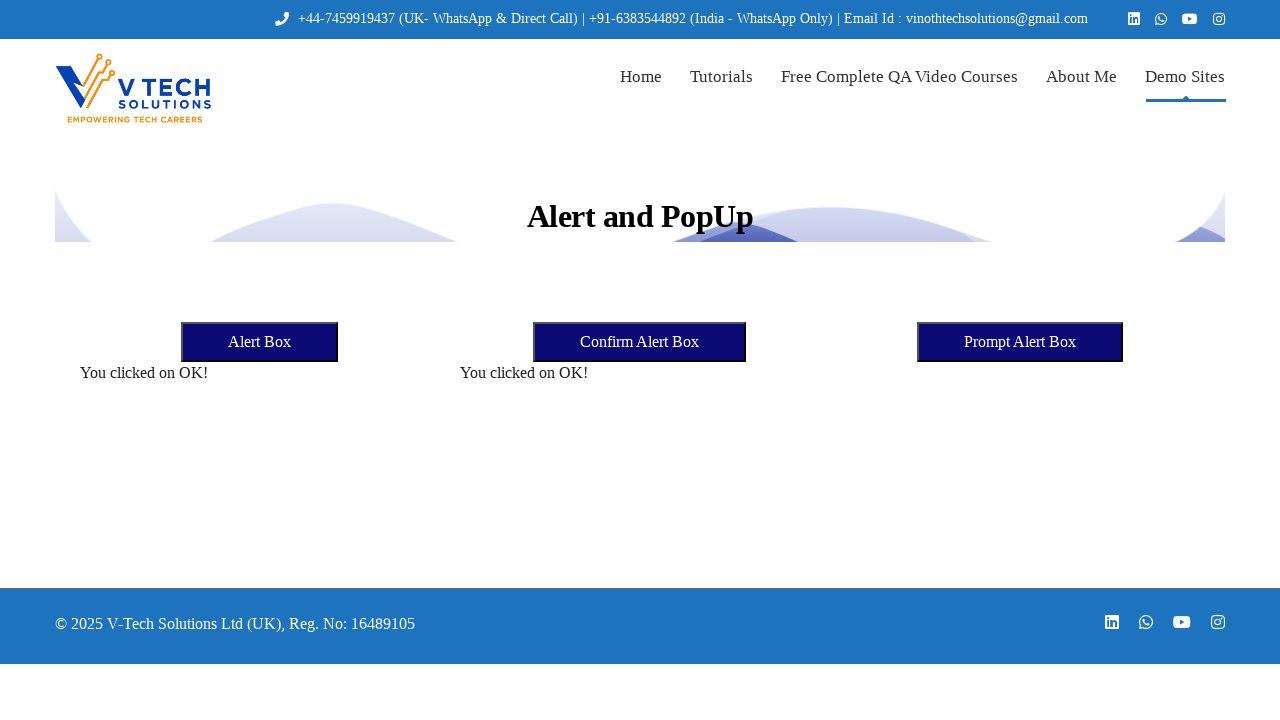

Clicked prompt alert box button and accepted at (1020, 342) on button[name='promptalertbox1234']
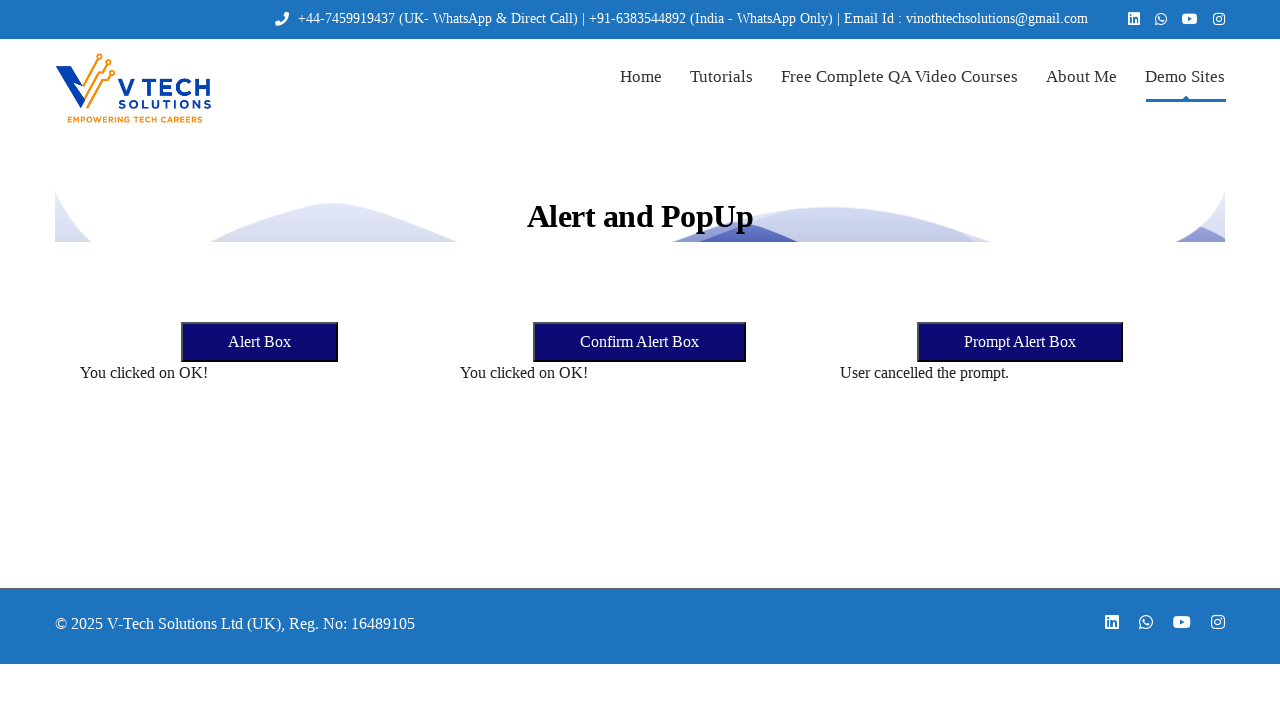

Waited for prompt acceptance to complete
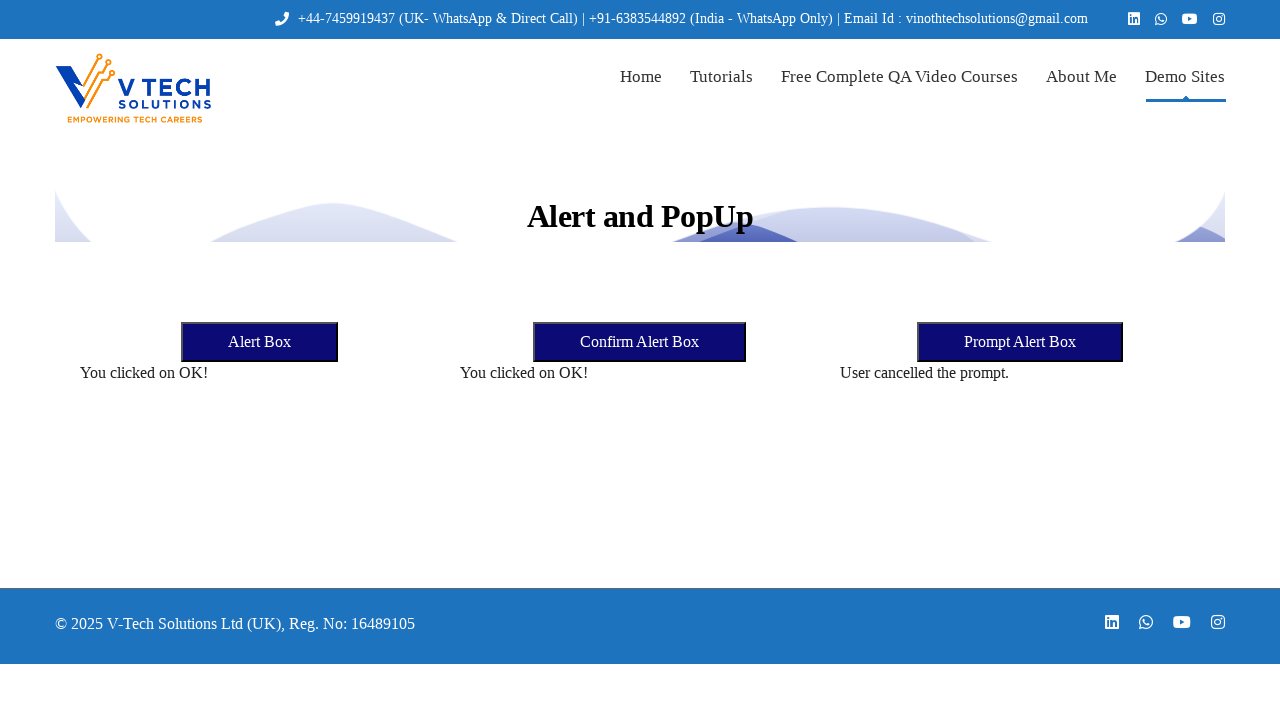

Set up dialog handler to dismiss prompt alert
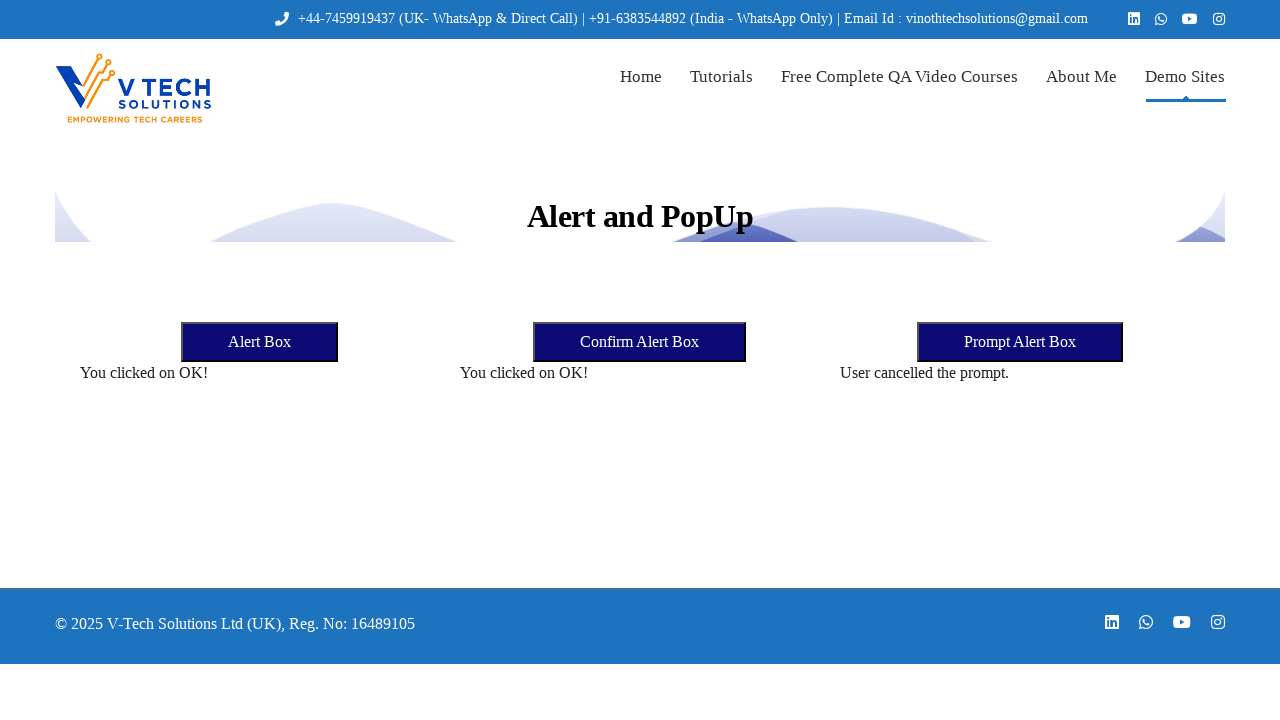

Clicked prompt alert box button and dismissed at (1020, 342) on button[name='promptalertbox1234']
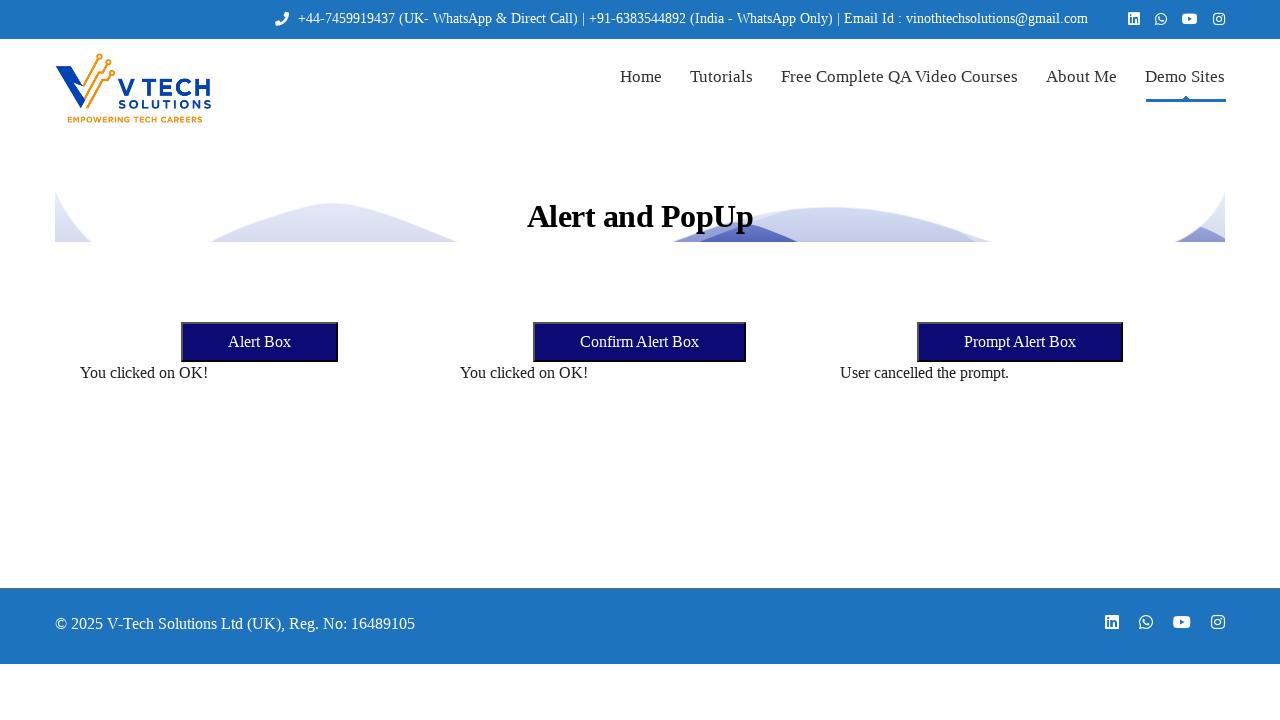

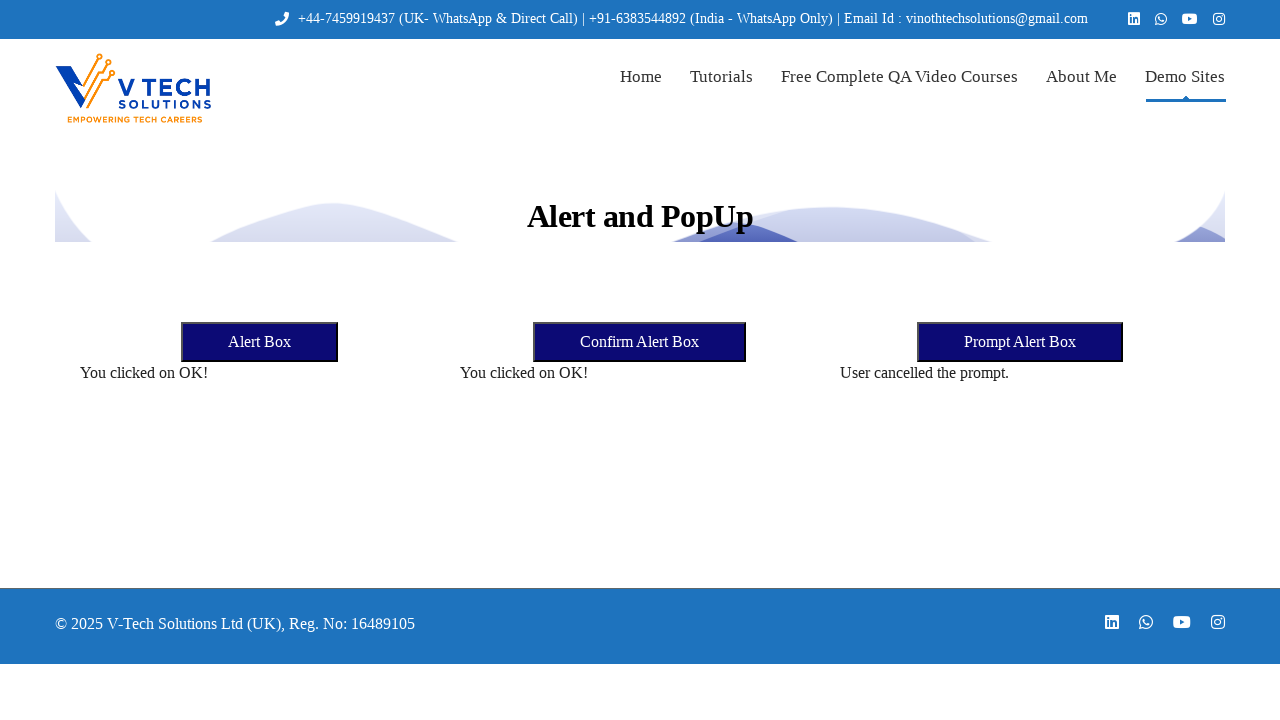